Tests a registration form by filling in required first name, last name, and email fields, then submitting and verifying successful registration message.

Starting URL: http://suninjuly.github.io/registration1.html

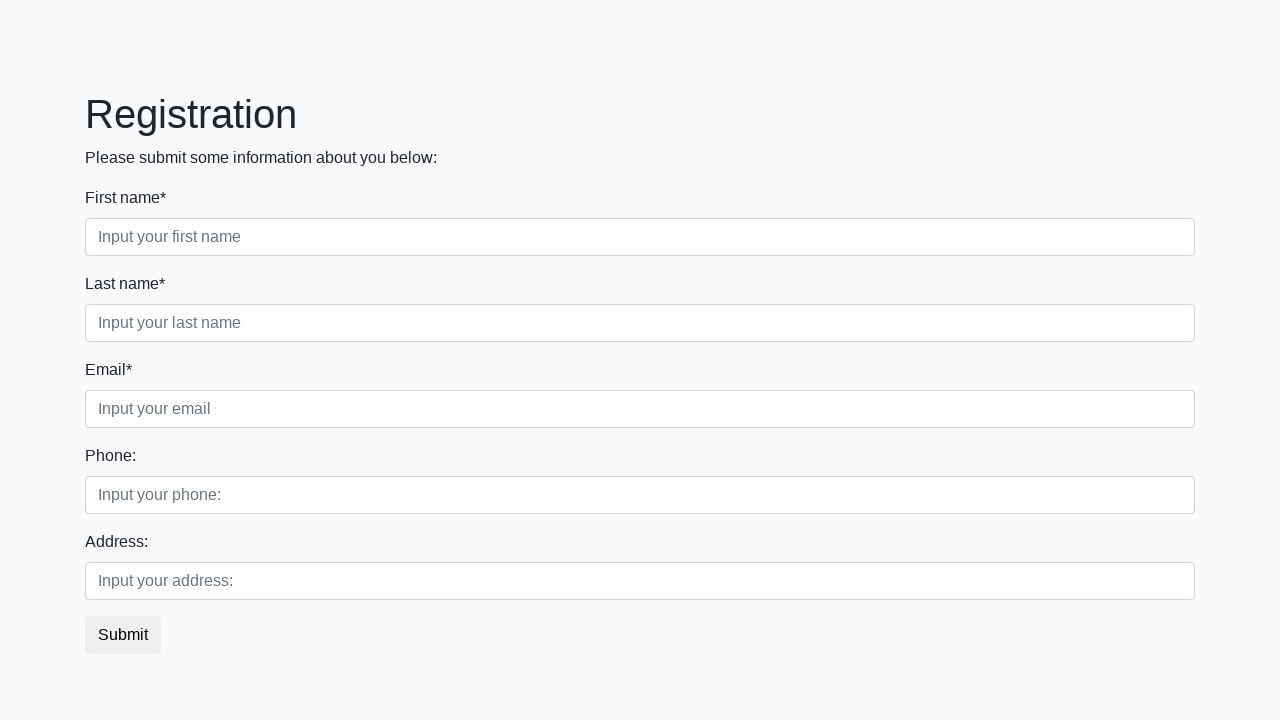

Filled first name field with 'Ivan' on .first[required]
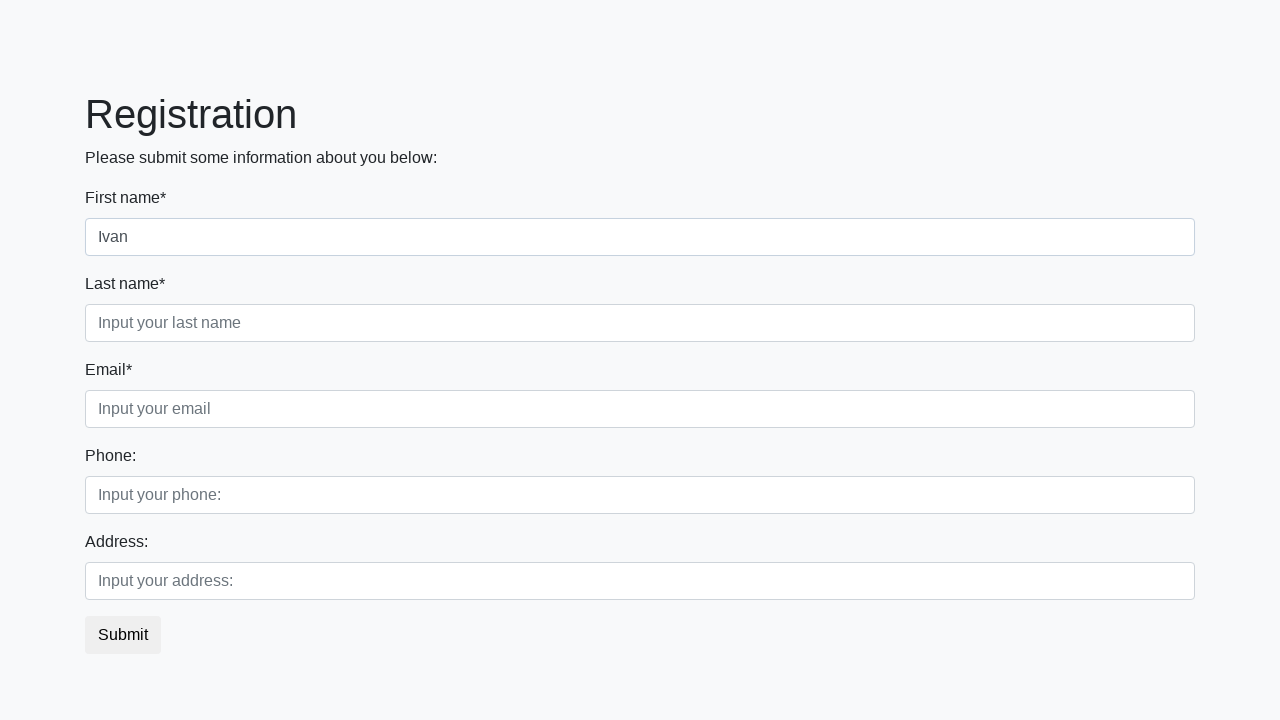

Filled last name field with 'Petrov' on .second[required]
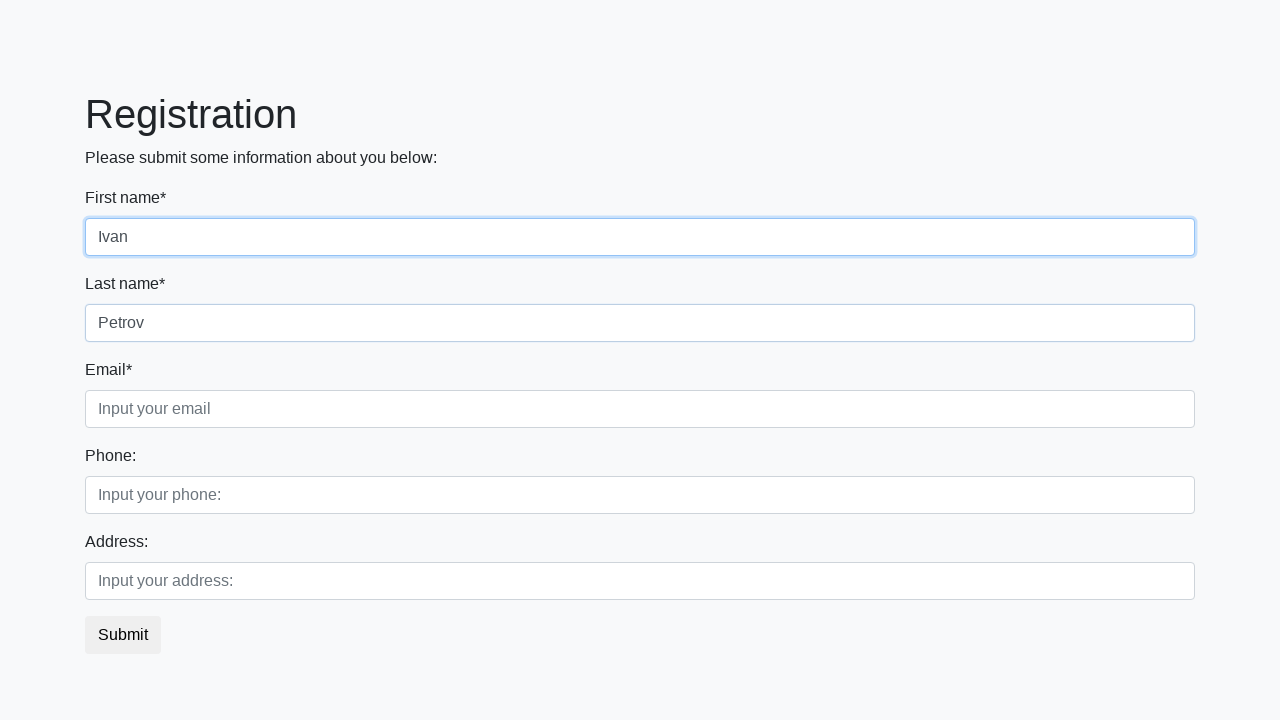

Filled email field with 'ivanpetrov@stepik.ru' on .third[required]
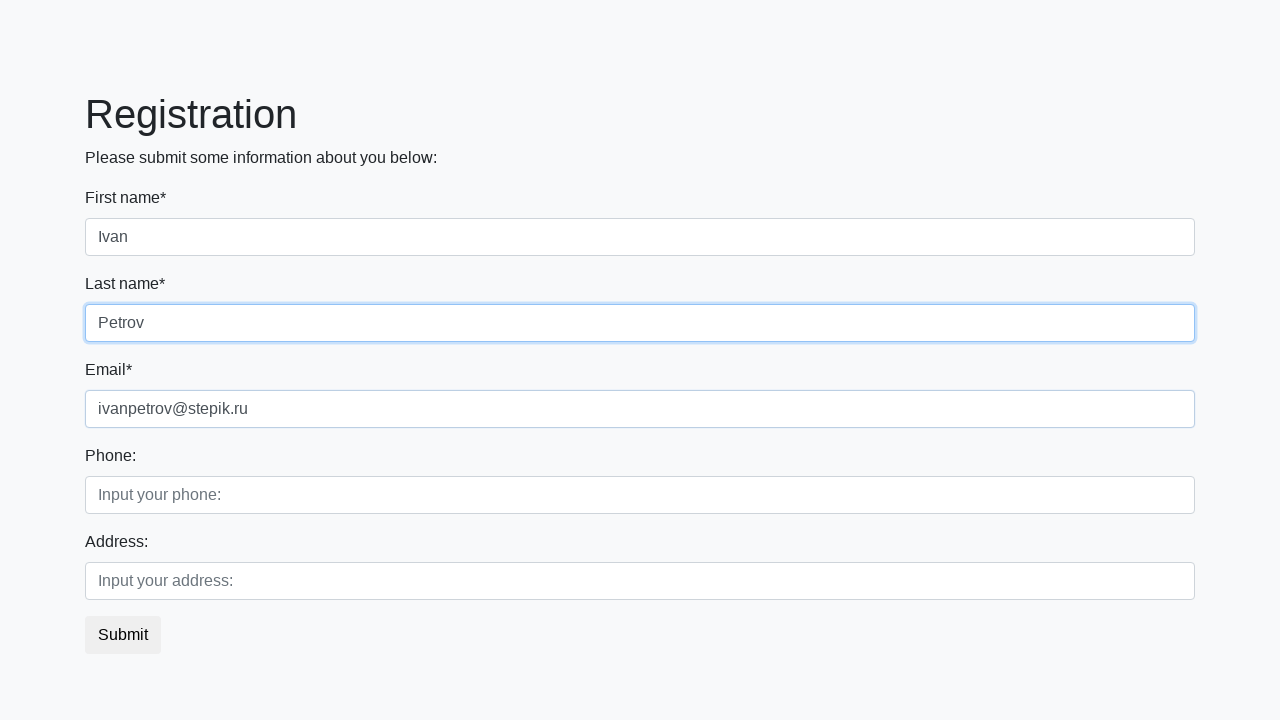

Clicked submit button to register at (123, 635) on button.btn
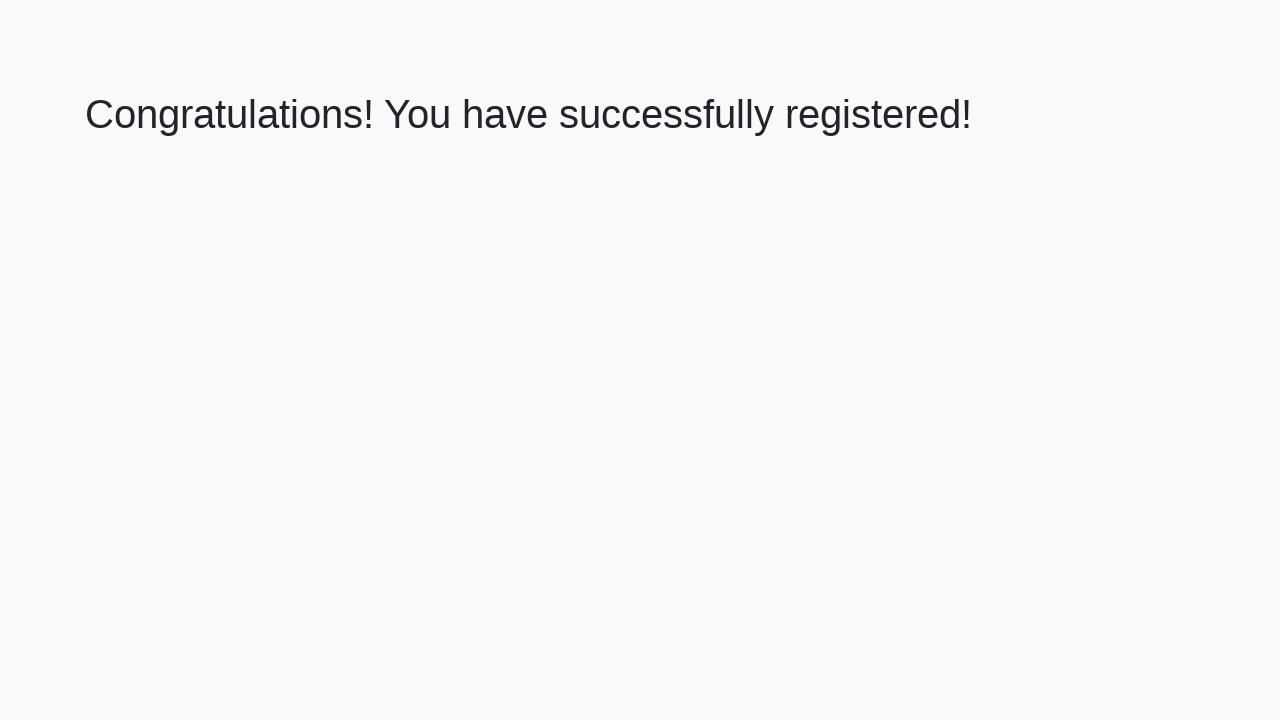

Registration successful - success message displayed
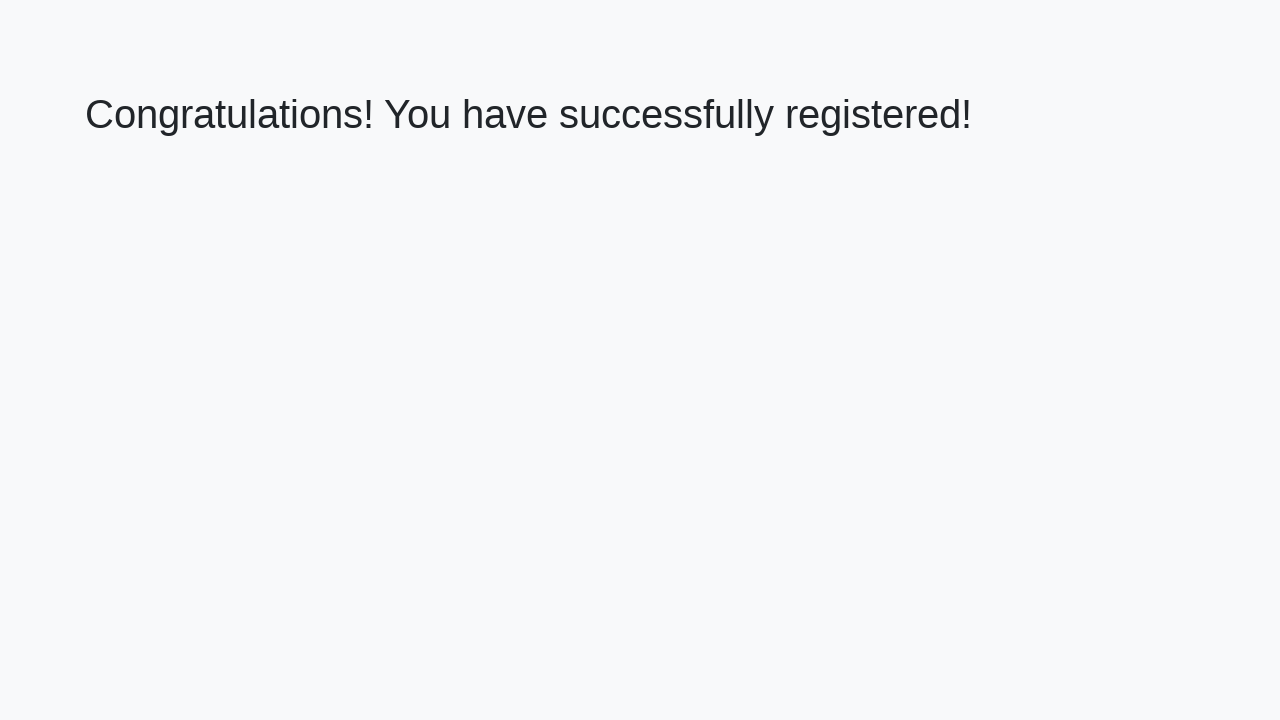

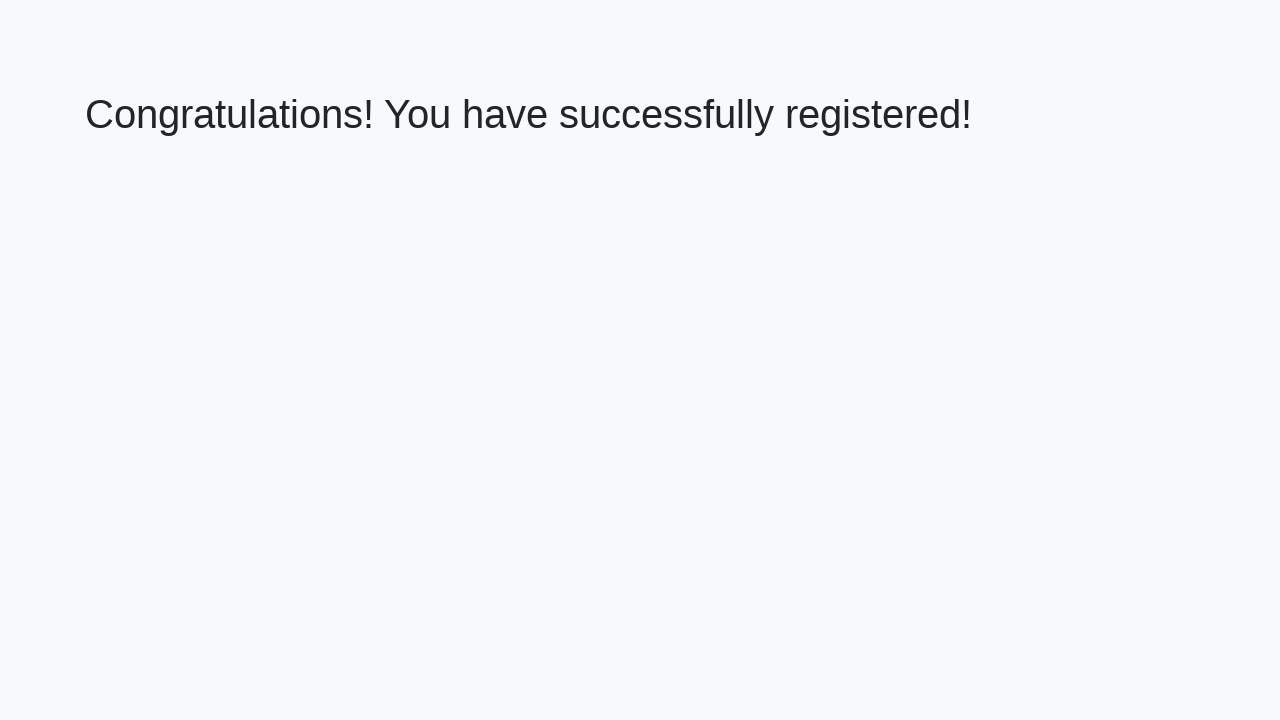